Tests displaying all items by clicking Active, then Completed, then All links

Starting URL: https://demo.playwright.dev/todomvc

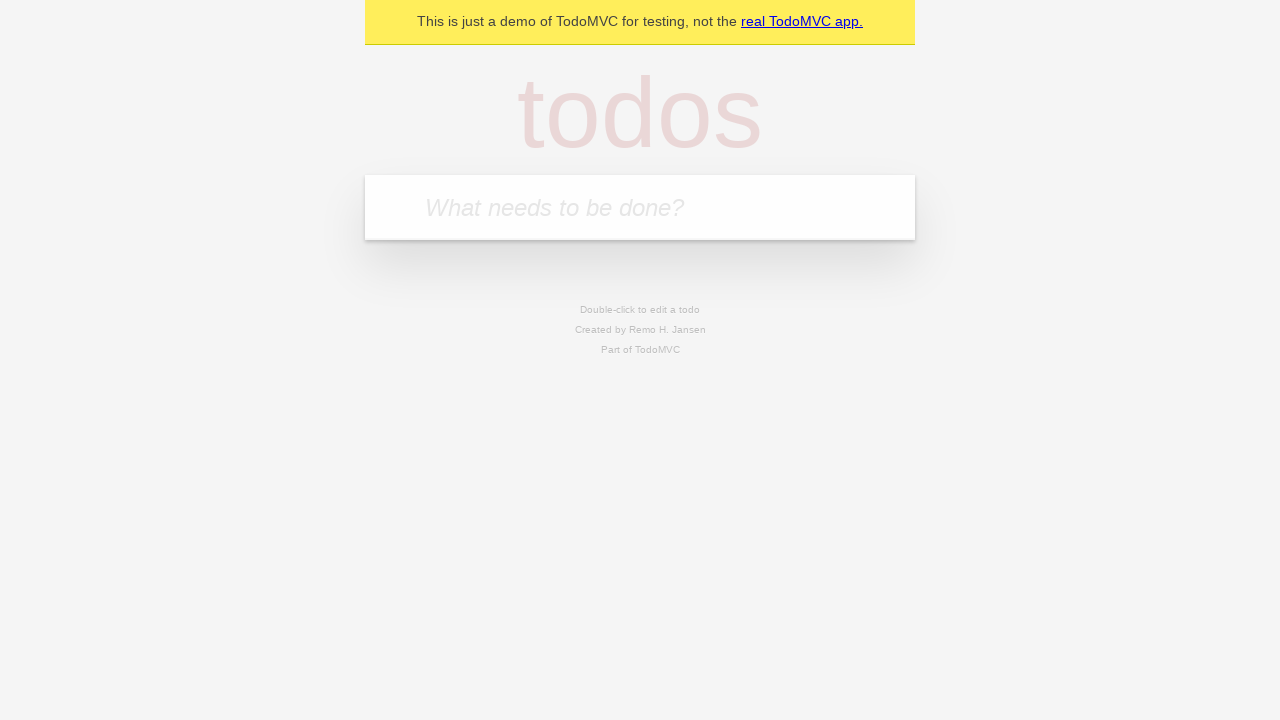

Filled first todo input with 'buy some cheese' on internal:attr=[placeholder="What needs to be done?"i]
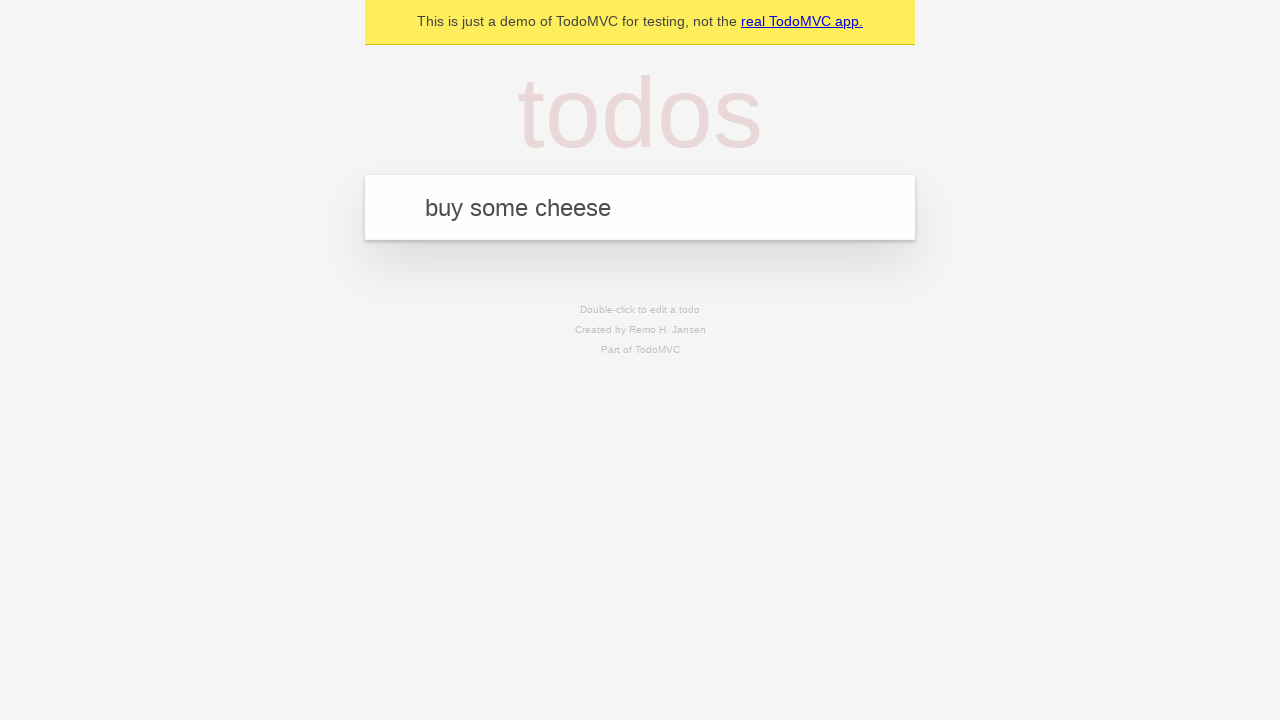

Pressed Enter to add first todo on internal:attr=[placeholder="What needs to be done?"i]
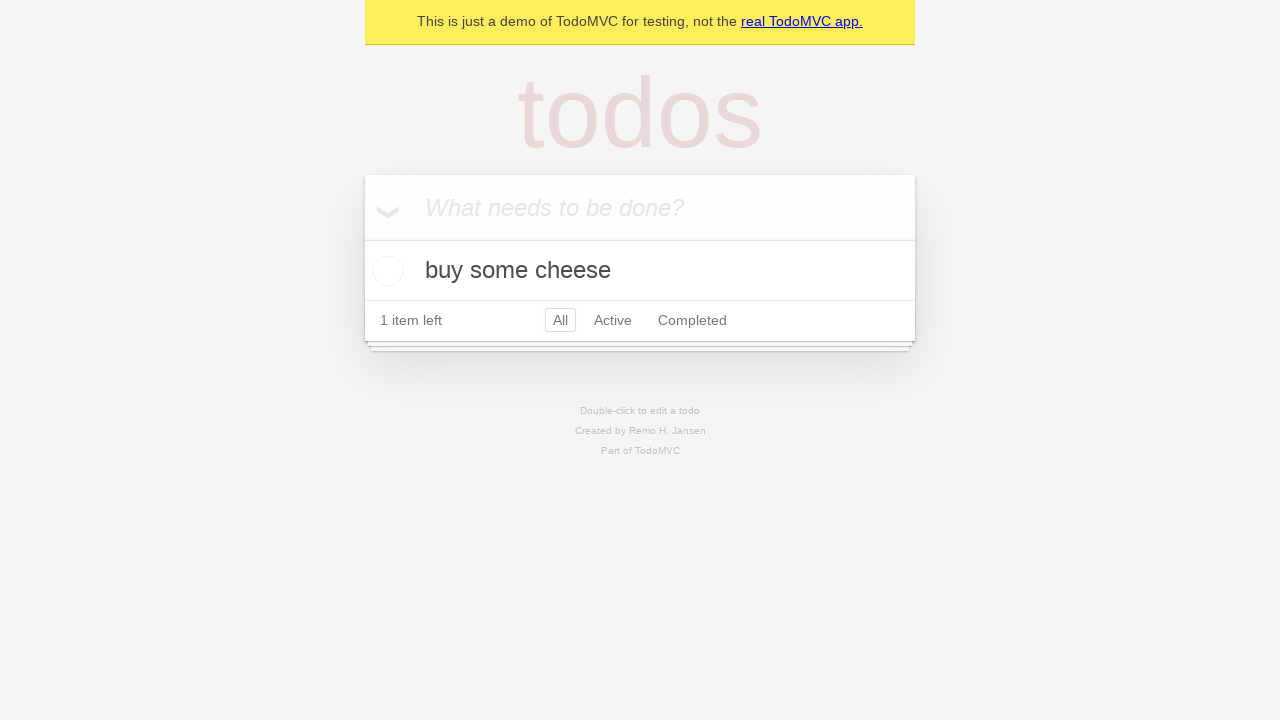

Filled second todo input with 'feed the cat' on internal:attr=[placeholder="What needs to be done?"i]
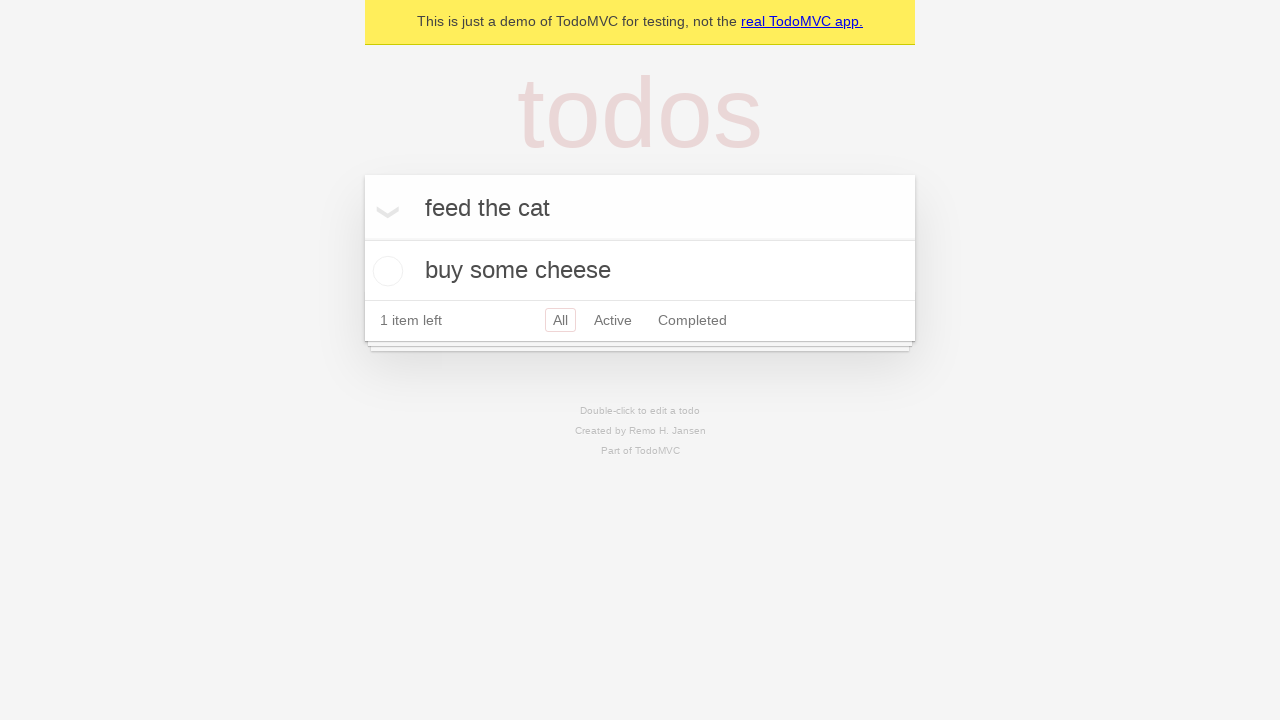

Pressed Enter to add second todo on internal:attr=[placeholder="What needs to be done?"i]
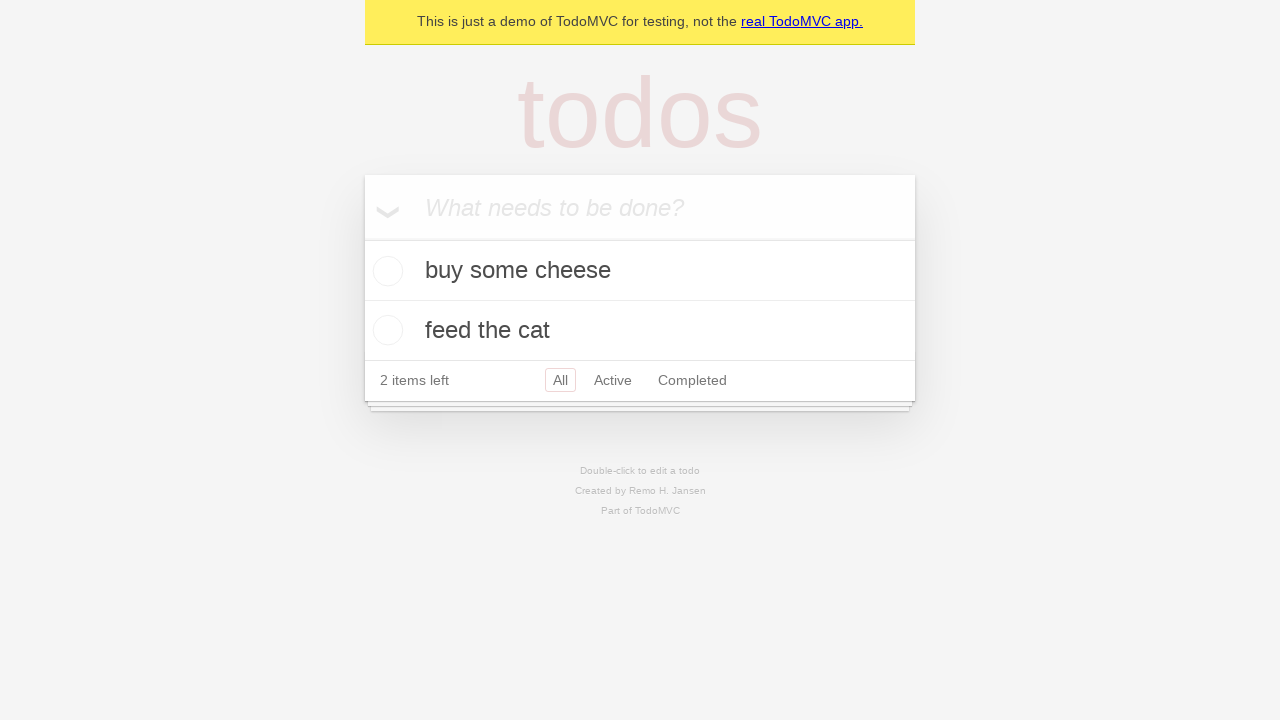

Filled third todo input with 'book a doctors appointment' on internal:attr=[placeholder="What needs to be done?"i]
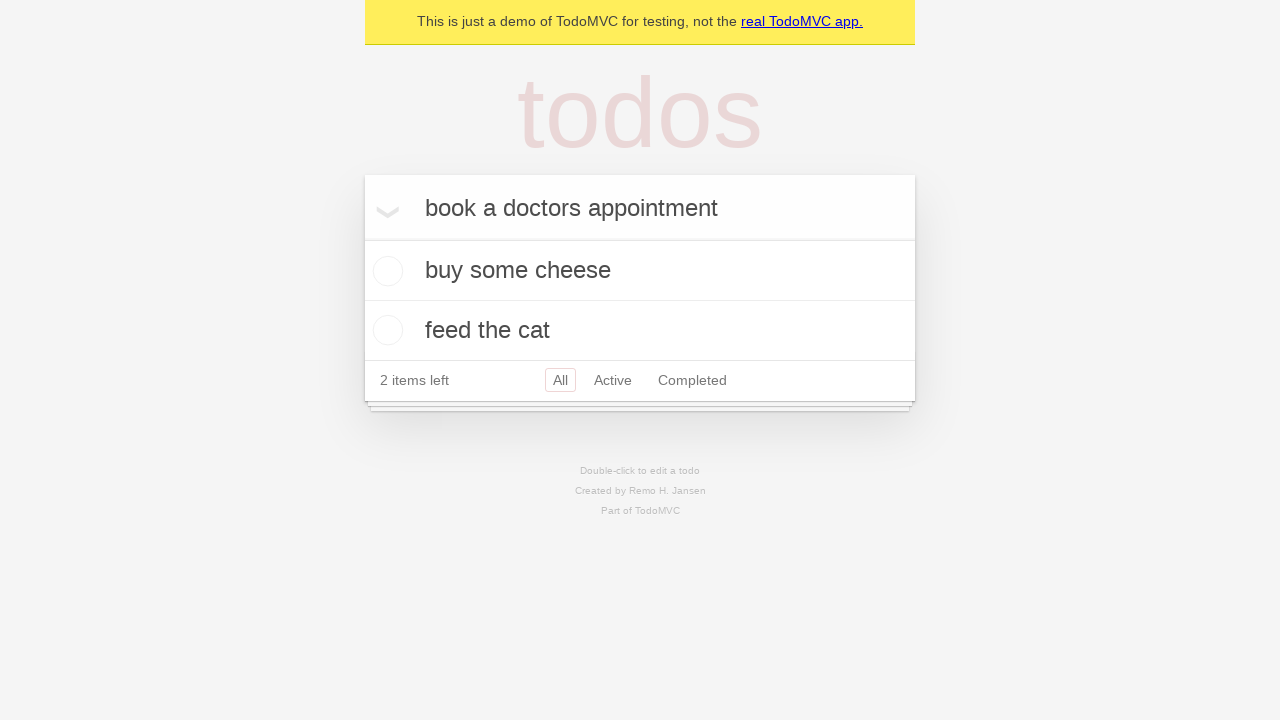

Pressed Enter to add third todo on internal:attr=[placeholder="What needs to be done?"i]
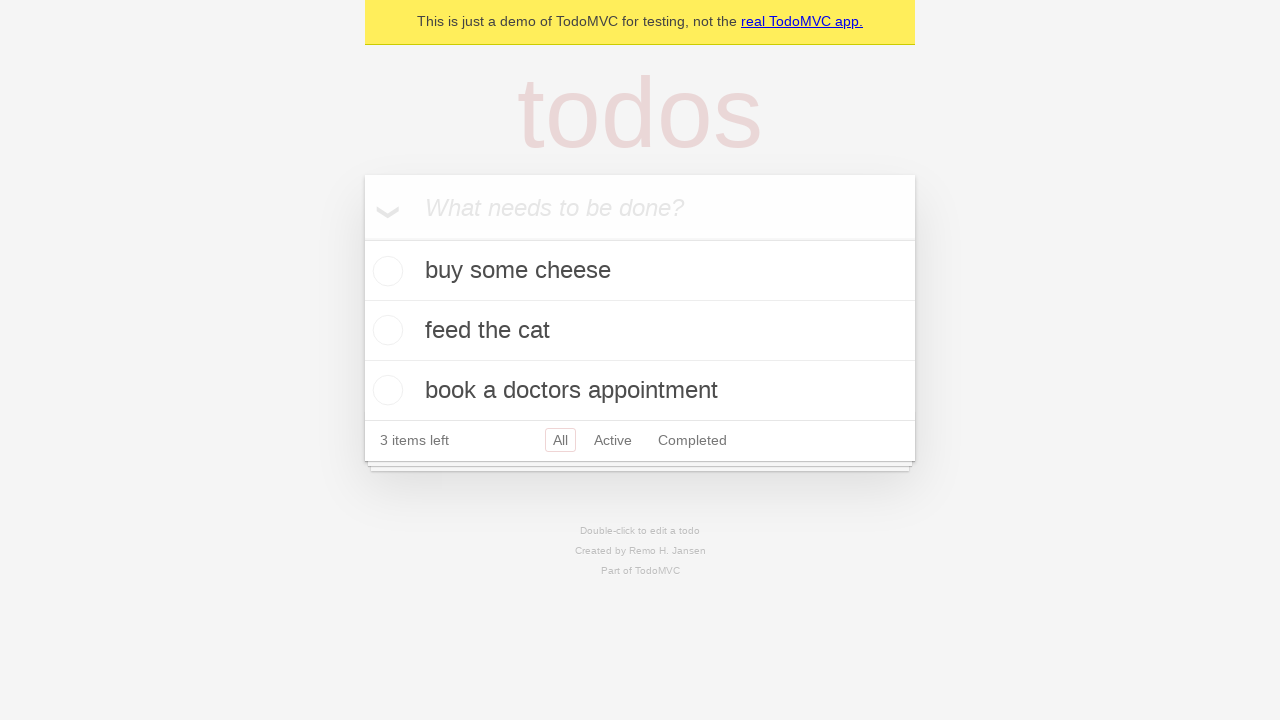

Checked the checkbox for second todo item at (385, 330) on internal:testid=[data-testid="todo-item"s] >> nth=1 >> internal:role=checkbox
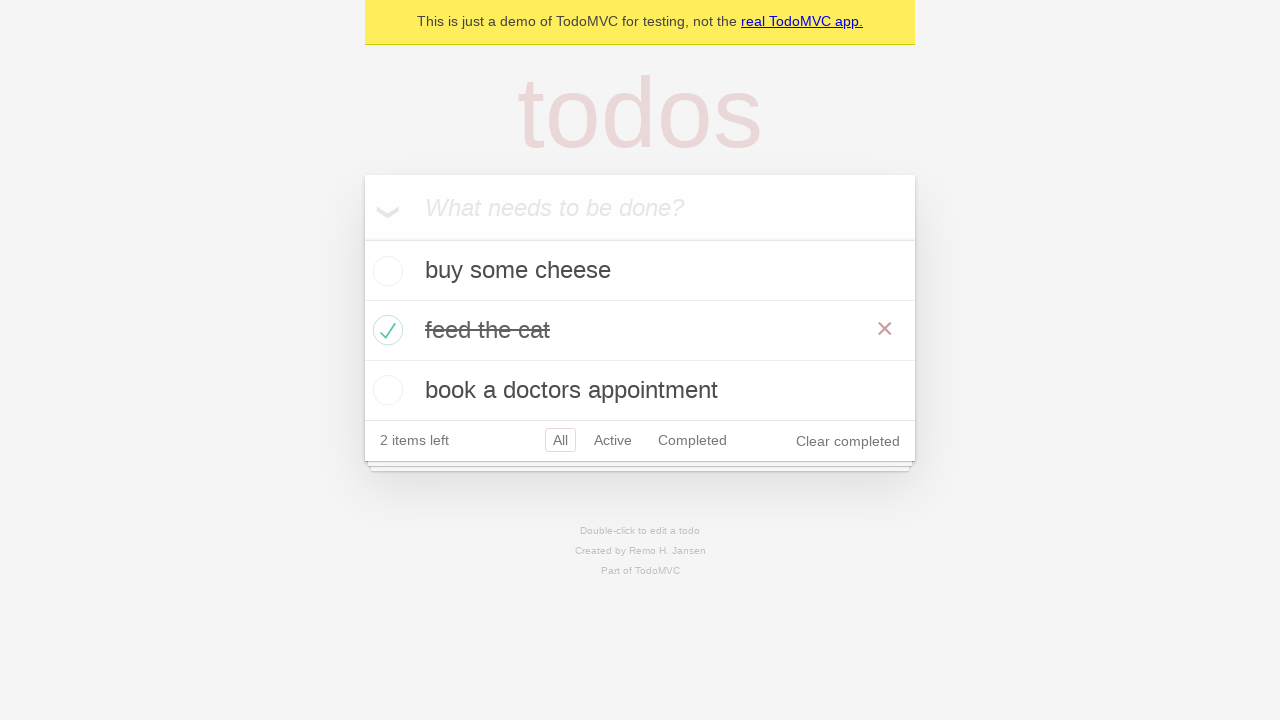

Clicked Active filter link at (613, 440) on internal:role=link[name="Active"i]
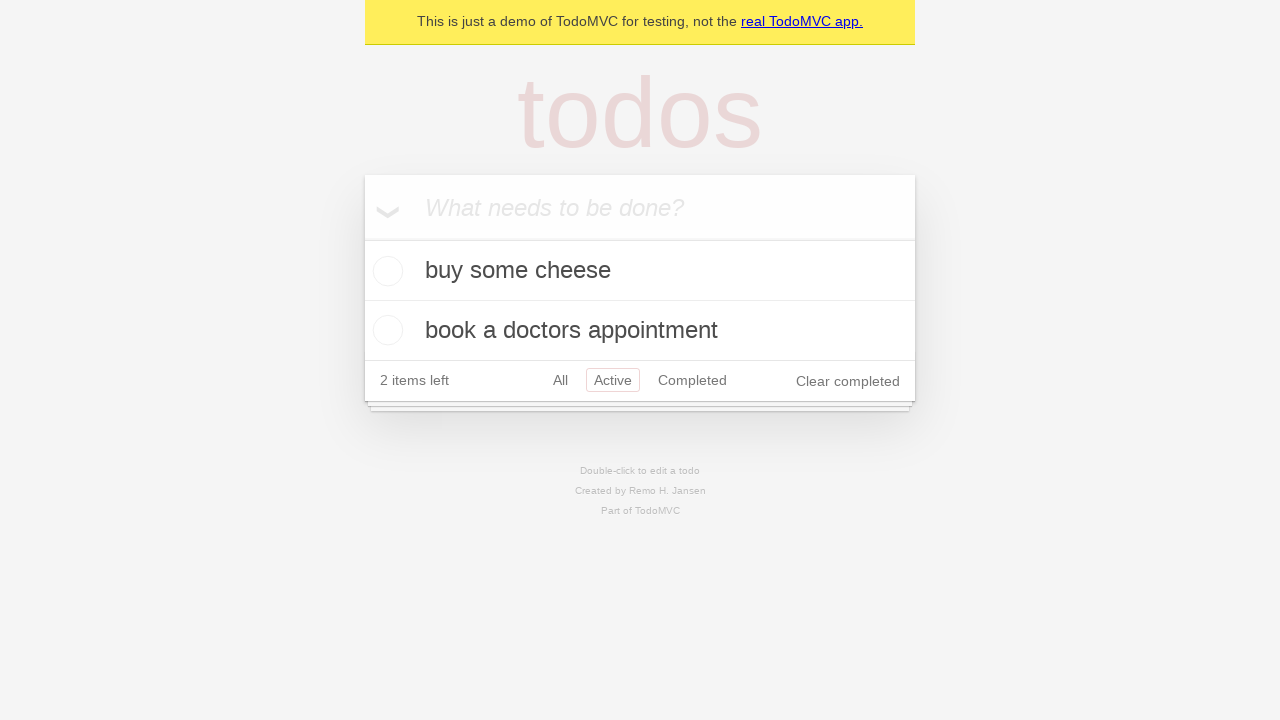

Clicked Completed filter link at (692, 380) on internal:role=link[name="Completed"i]
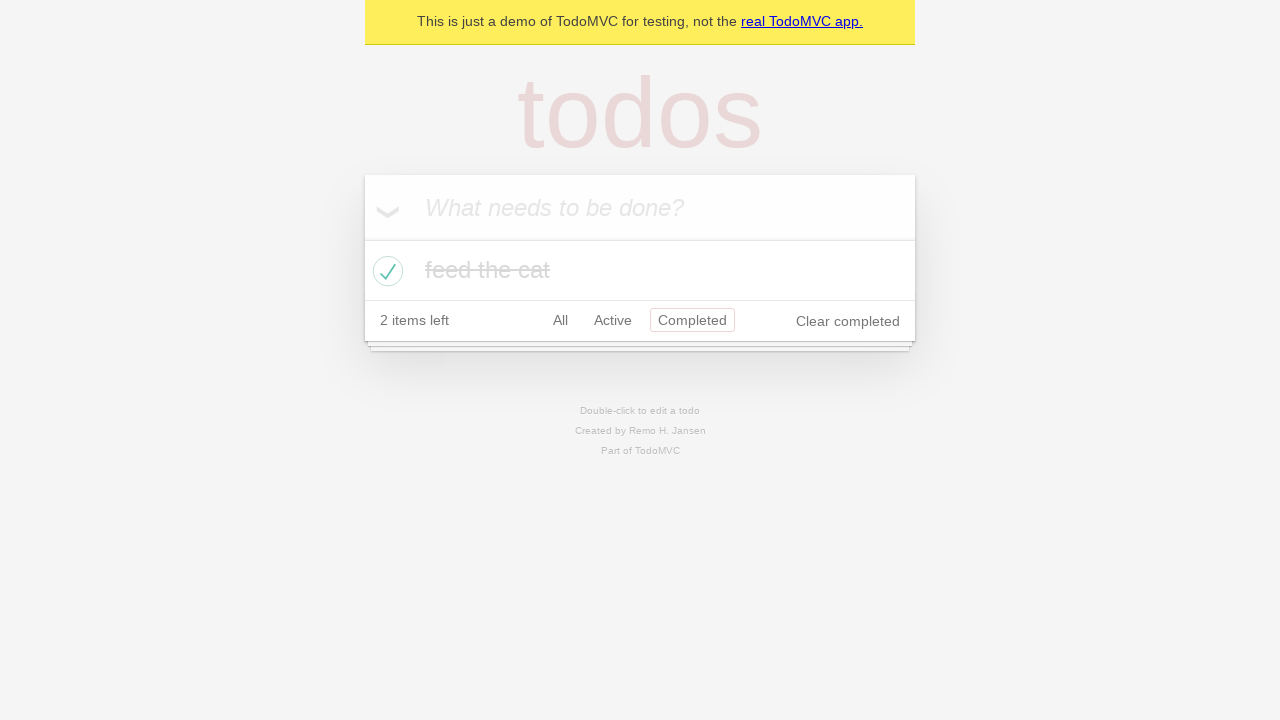

Clicked All filter link to display all items at (560, 320) on internal:role=link[name="All"i]
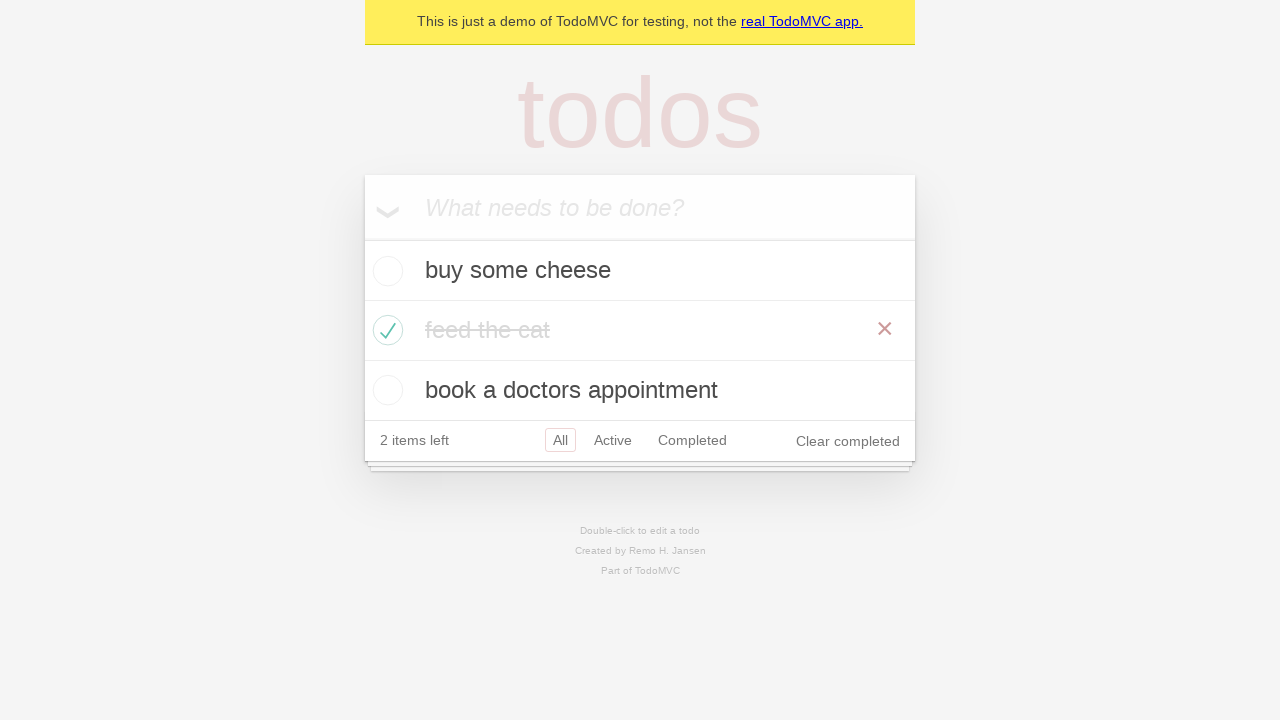

All todo items loaded and visible
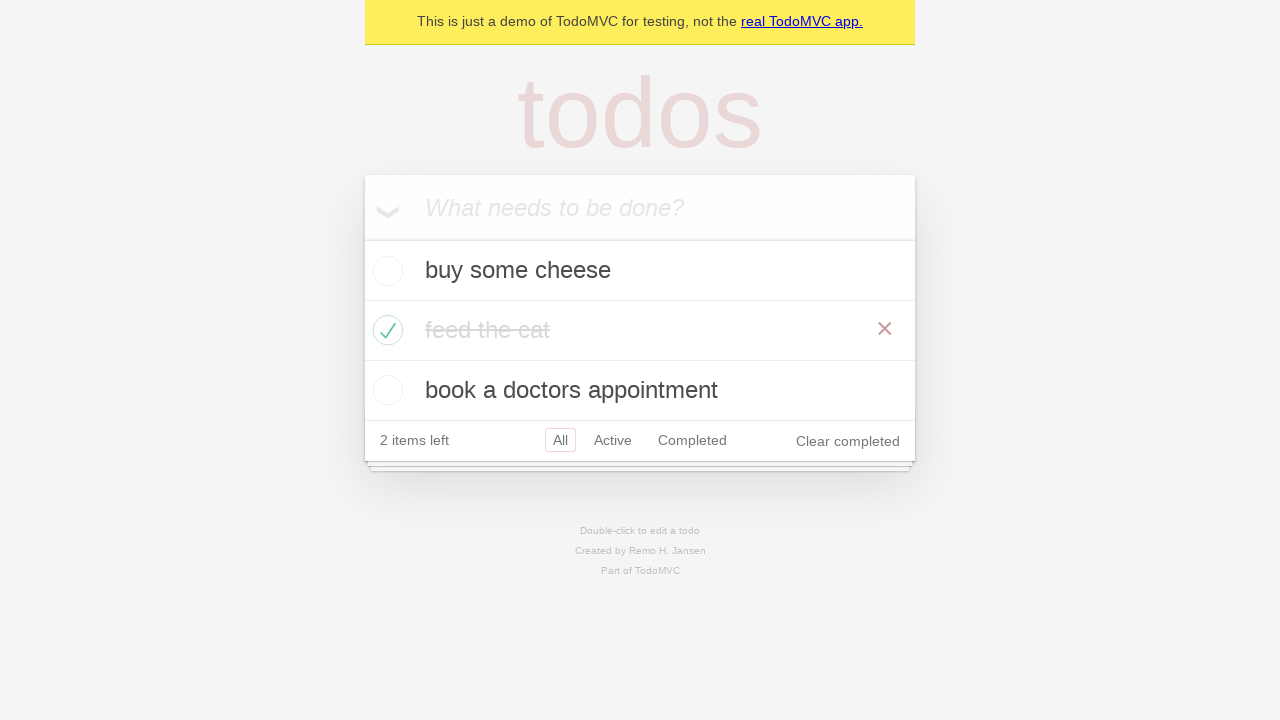

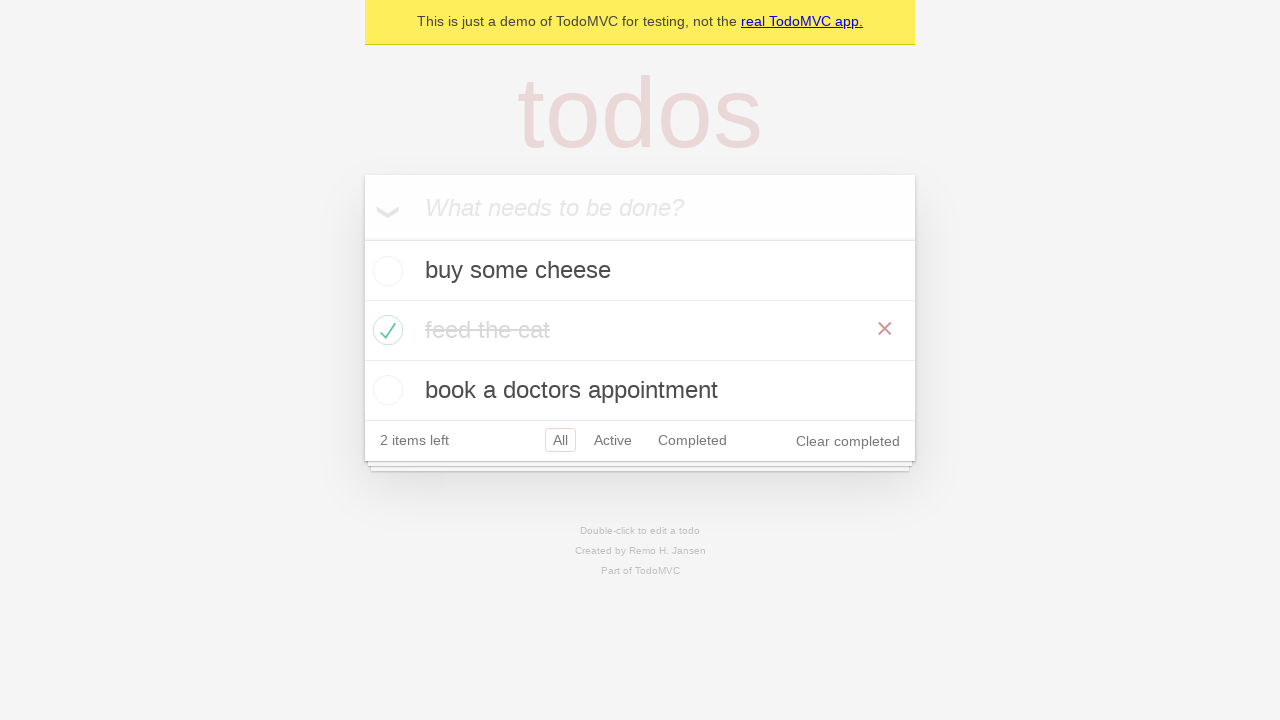